Tests various JavaScript alert interactions including simple alerts, delayed alerts, confirmation dialogs, and prompt dialogs by clicking buttons and handling the resulting popups

Starting URL: https://www.tutorialspoint.com/selenium/practice/alerts.php

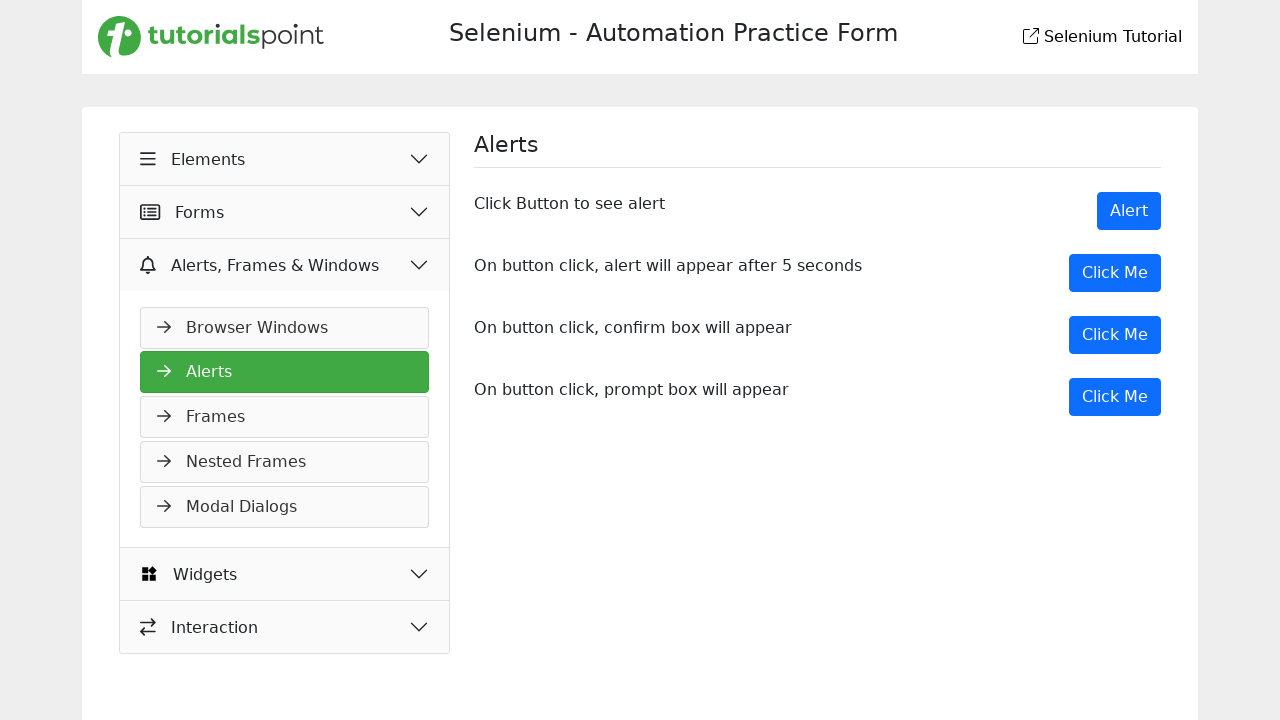

Clicked button to trigger simple alert at (1129, 211) on button[onclick='showAlert()']
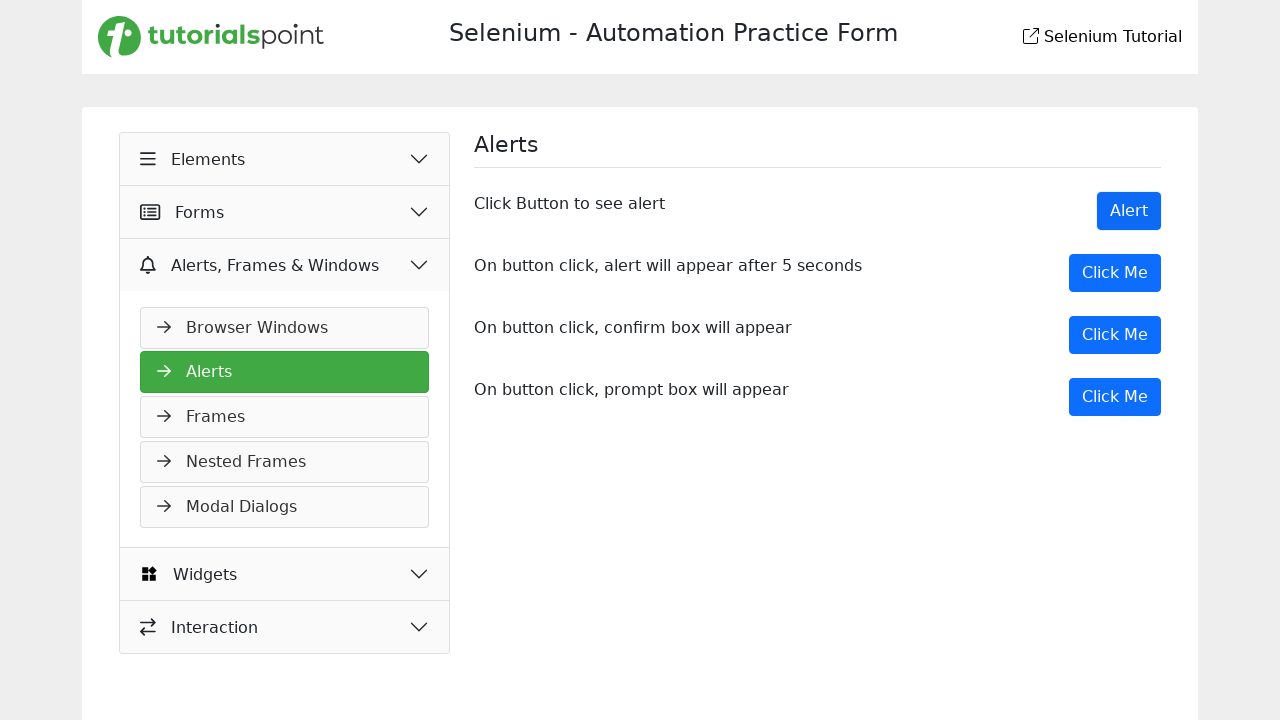

Set up dialog handler to accept simple alert
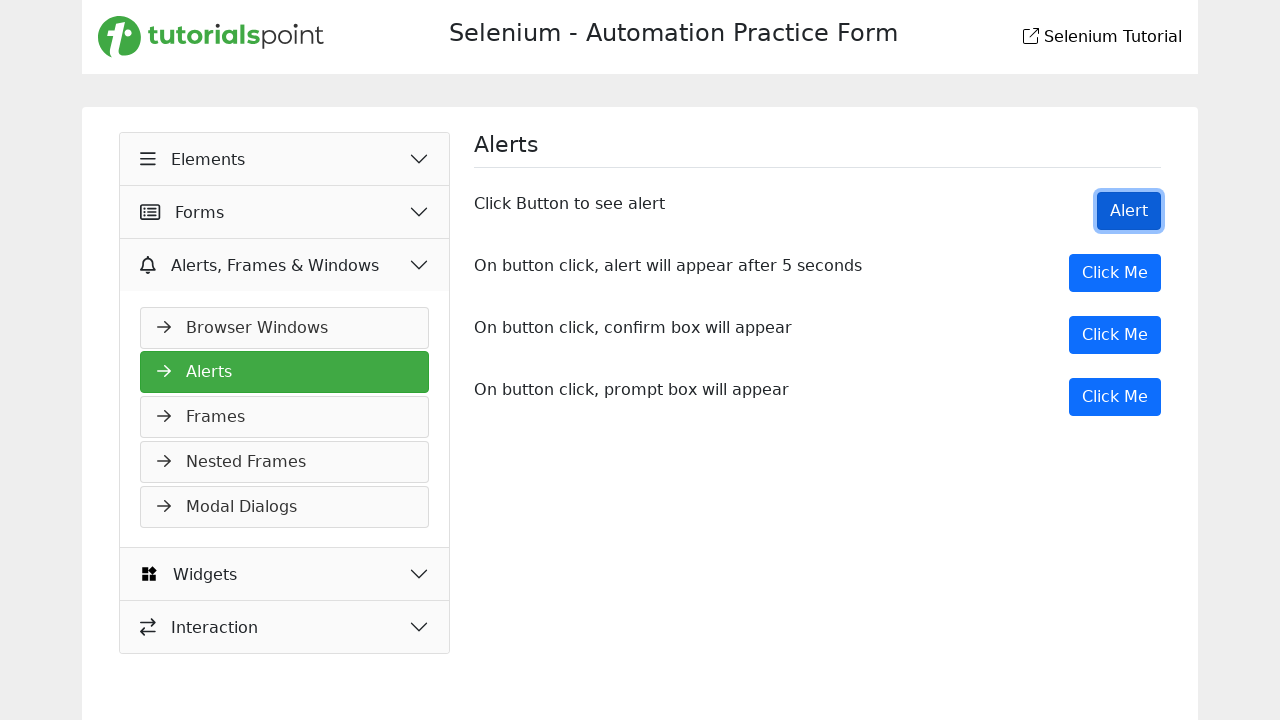

Clicked button to trigger delayed alert at (1115, 273) on button[onclick='myMessage()']
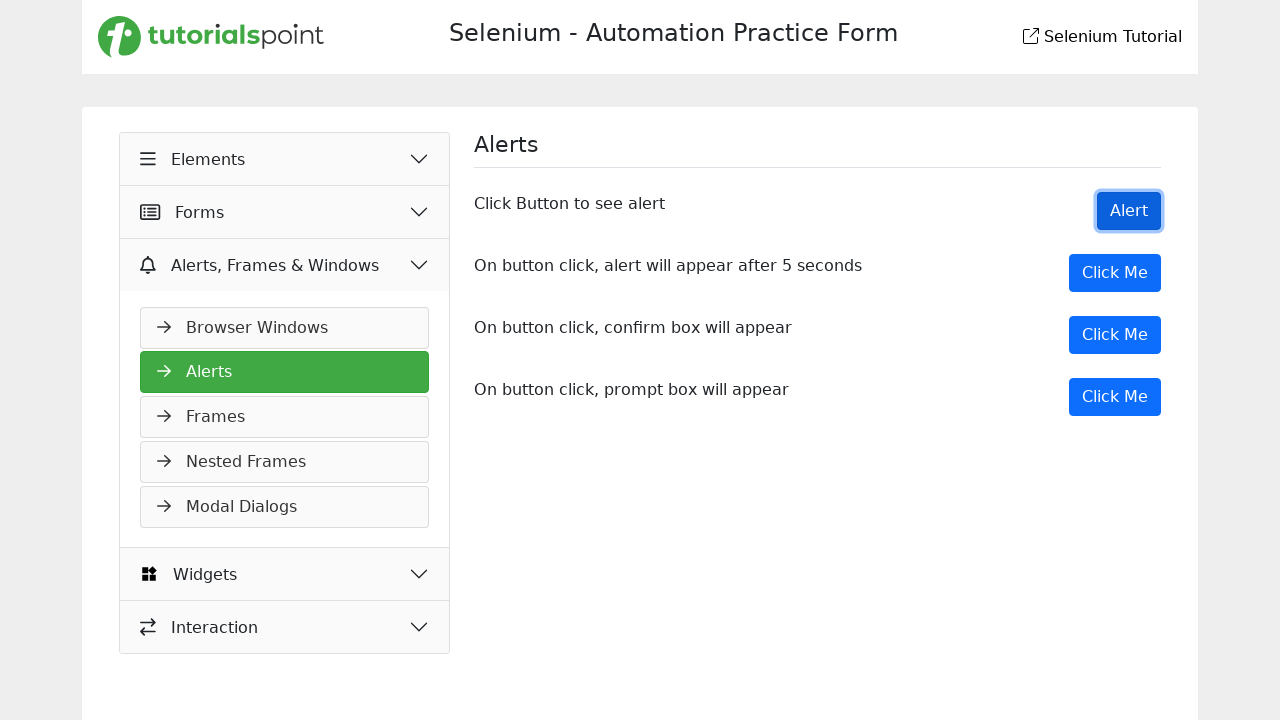

Waited 5 seconds for delayed alert to appear
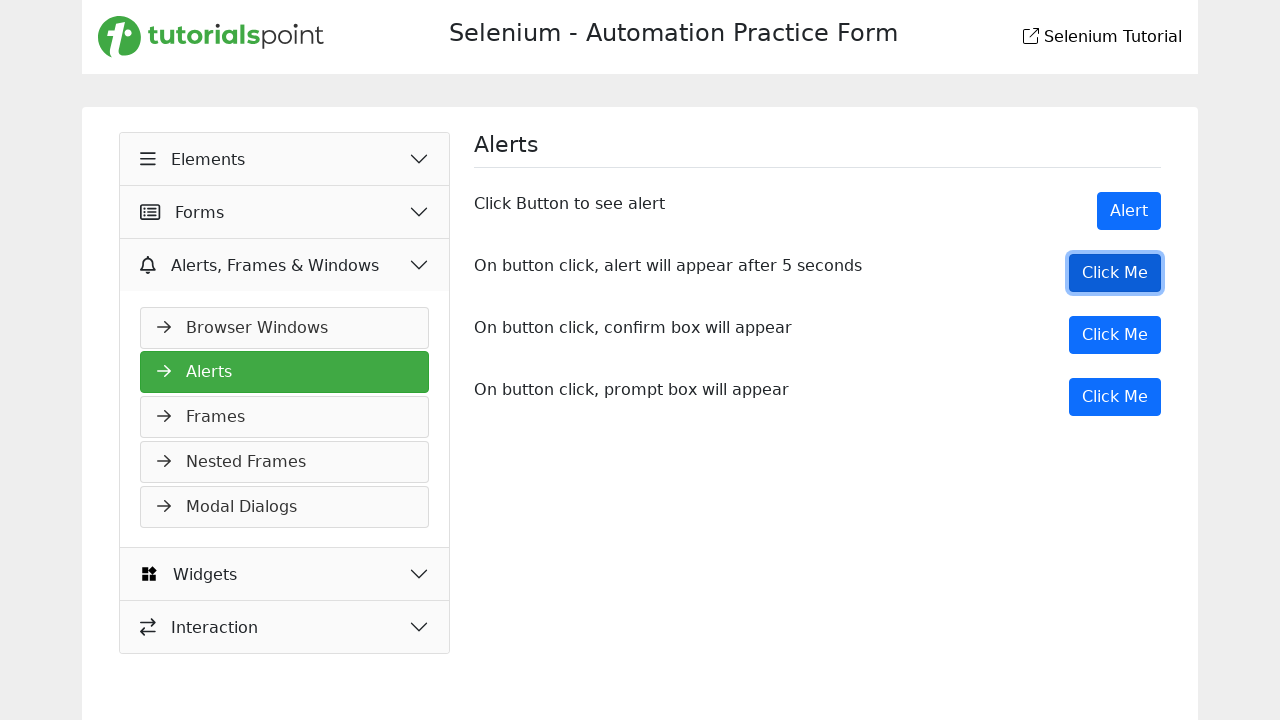

Clicked button to trigger confirmation dialog at (1115, 335) on button[onclick='myDesk()']
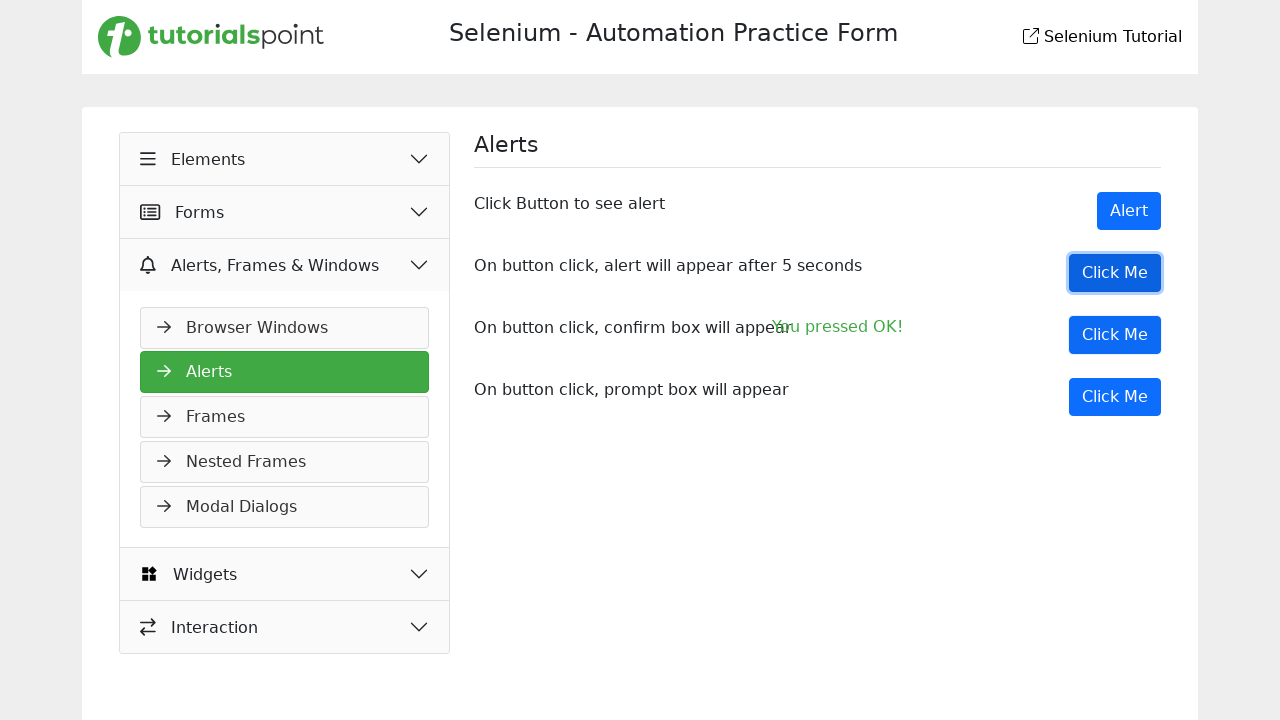

Set up dialog handler to dismiss confirmation dialog
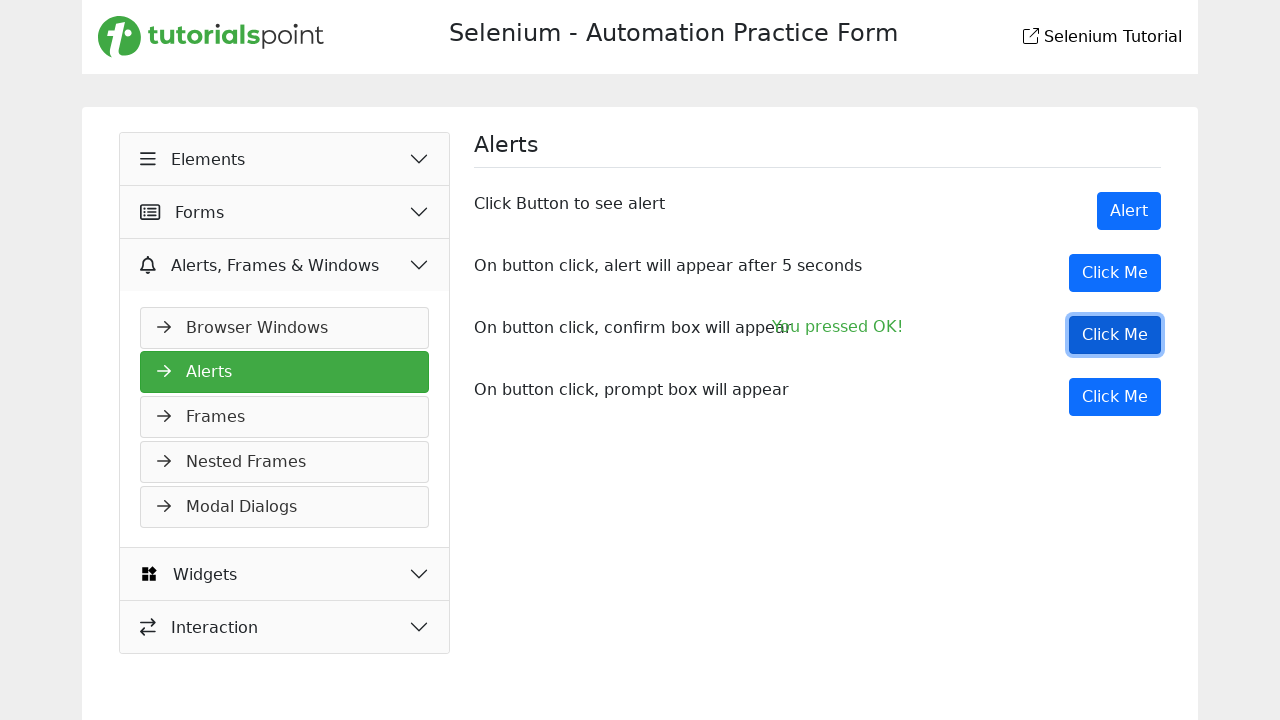

Clicked button to trigger prompt dialog at (1115, 397) on button[onclick='myPromp()']
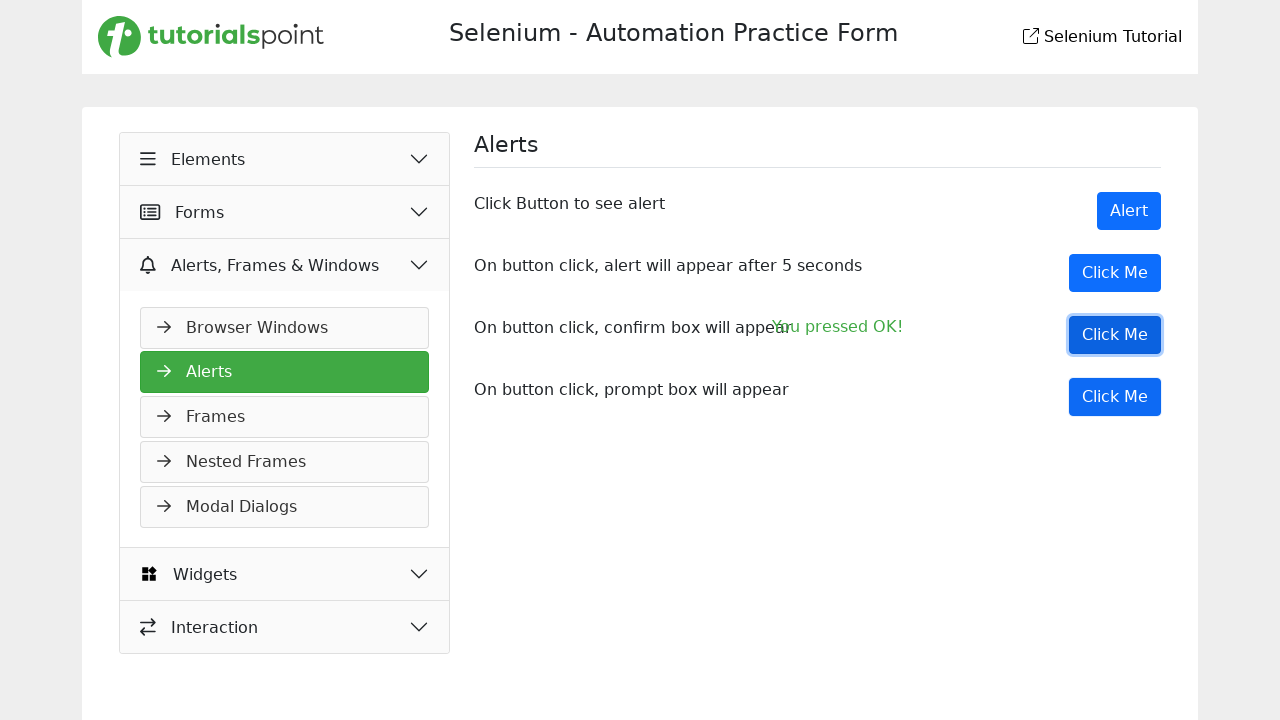

Set up dialog handler to accept prompt with text 'Venkatesan S K'
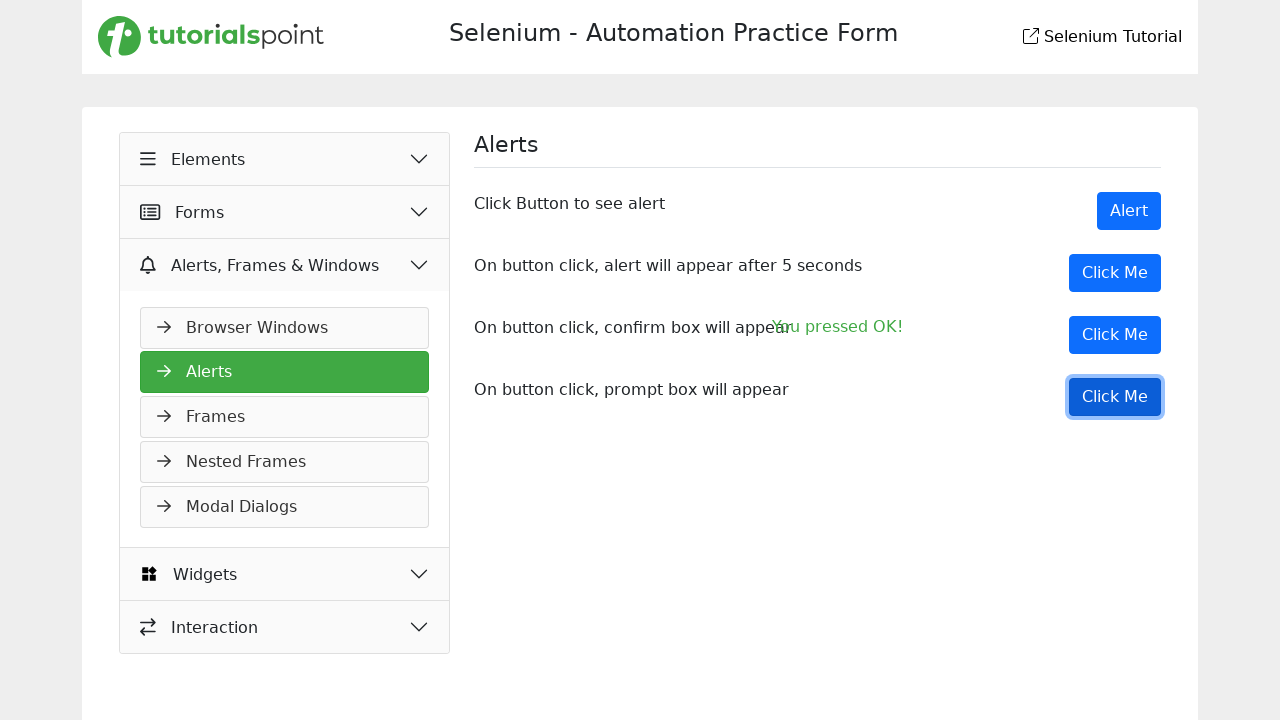

Waited 2 seconds for final state after handling all dialogs
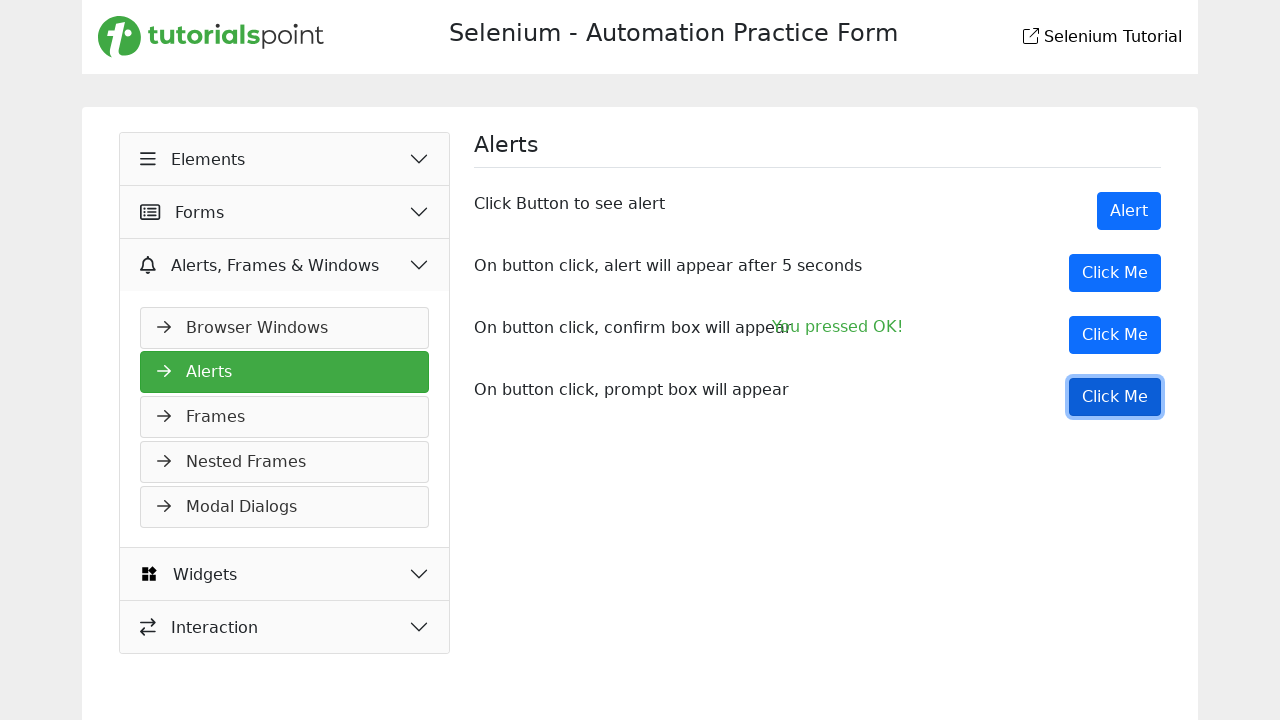

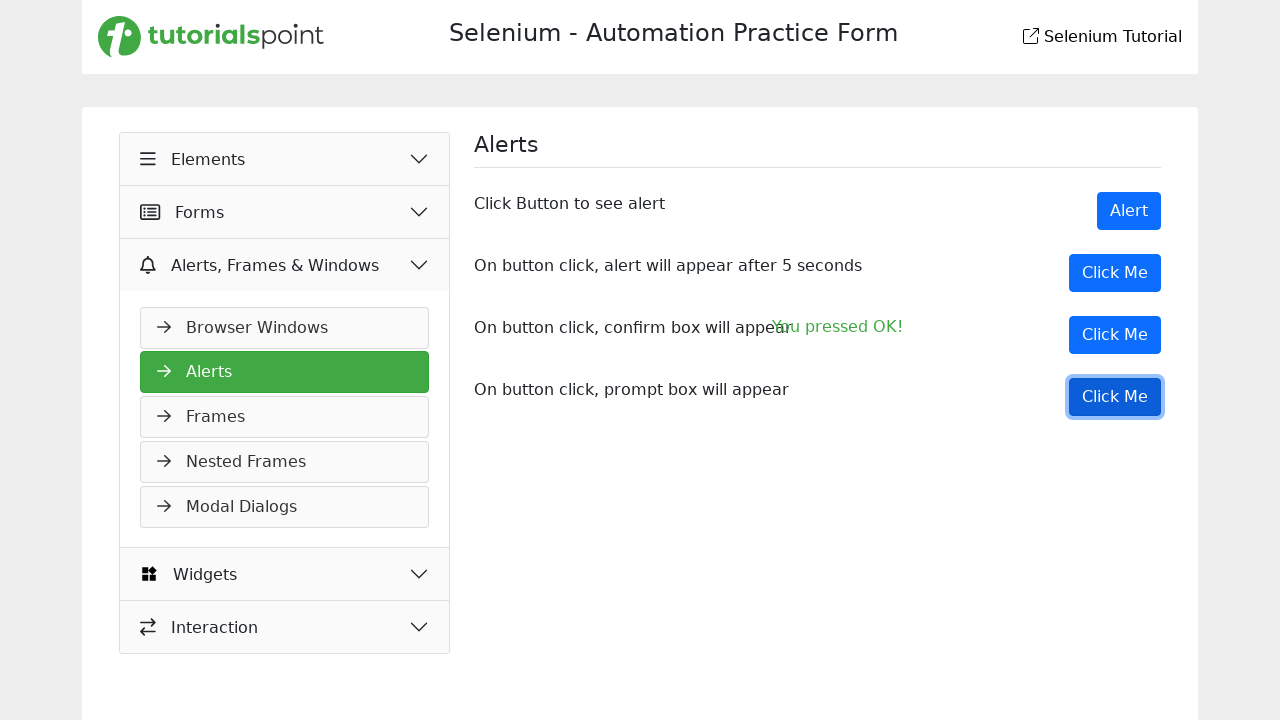